Navigates to a test automation practice page and verifies that a web table (BookTable) is present with rows and columns, validating the table structure is loaded correctly.

Starting URL: https://testautomationpractice.blogspot.com/

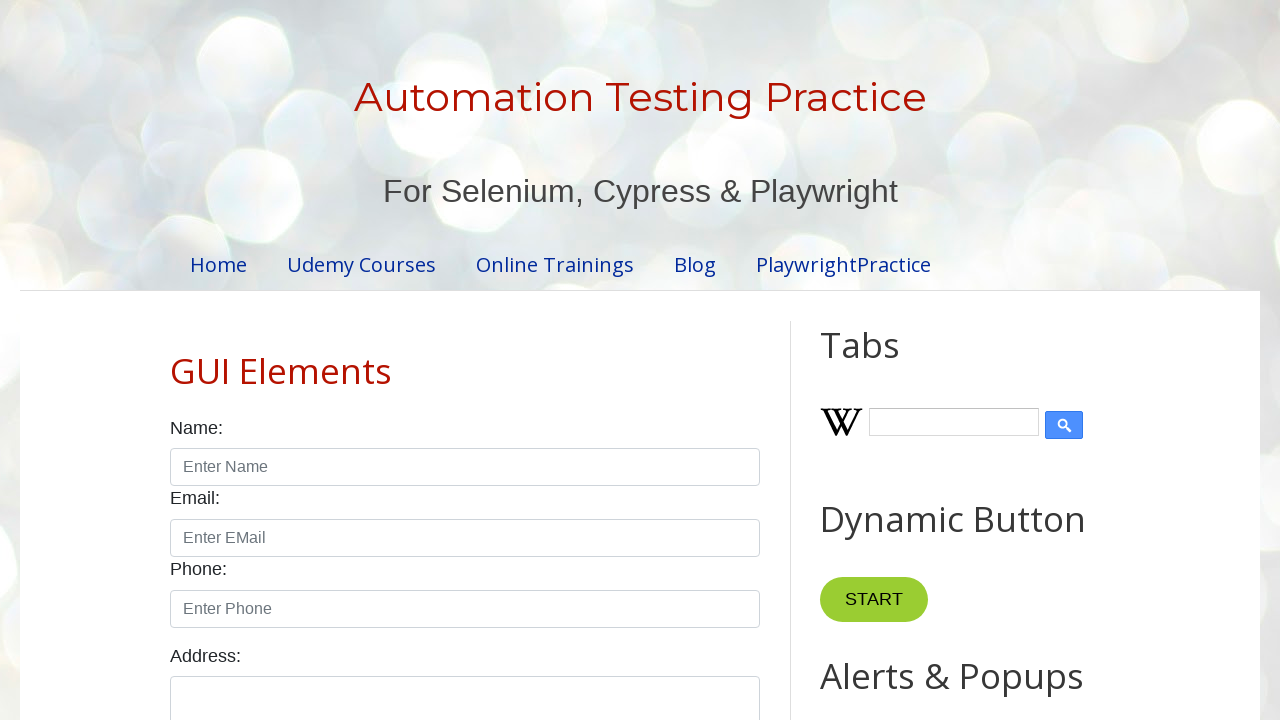

Navigated to test automation practice page
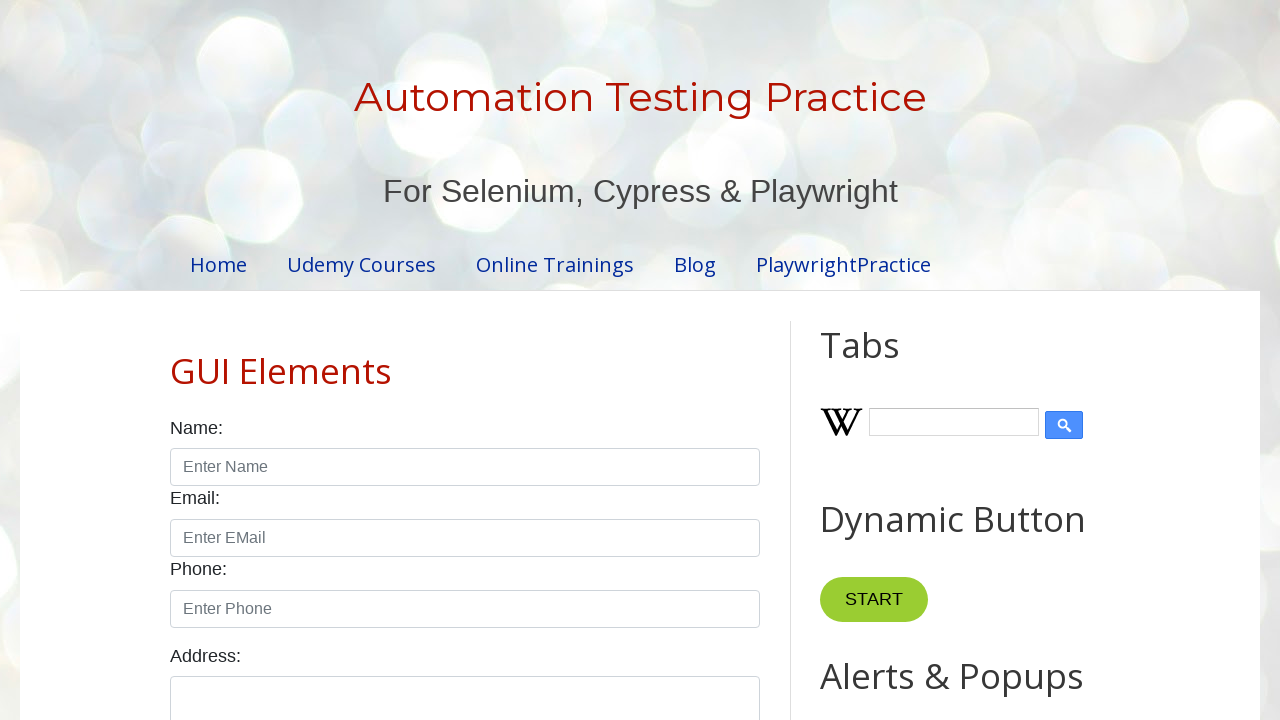

BookTable element is present on the page
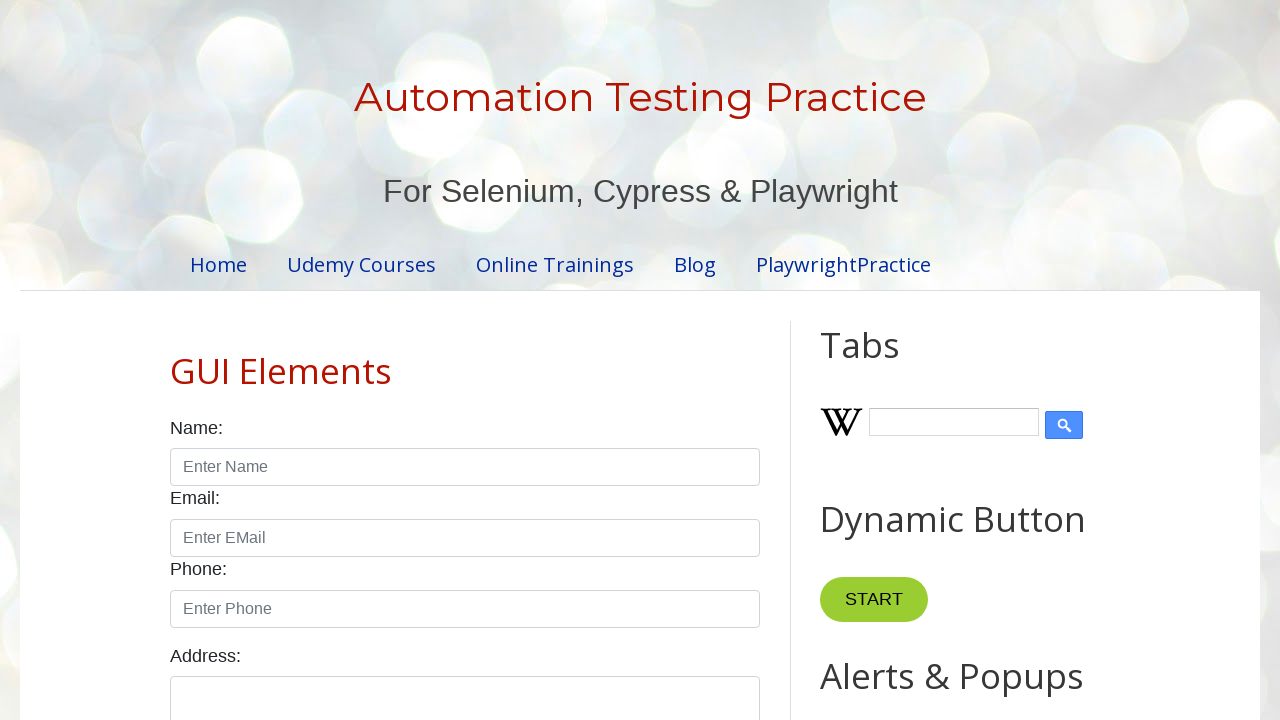

Located all table rows in BookTable
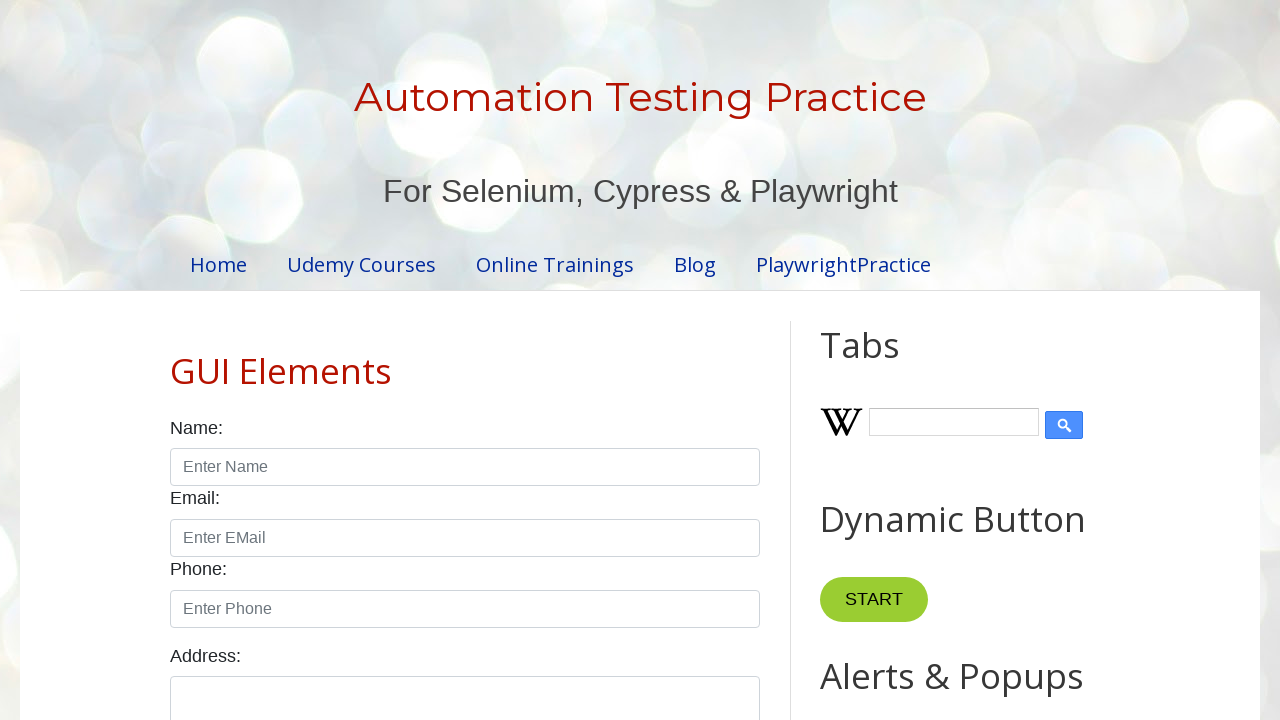

First table row is present and visible
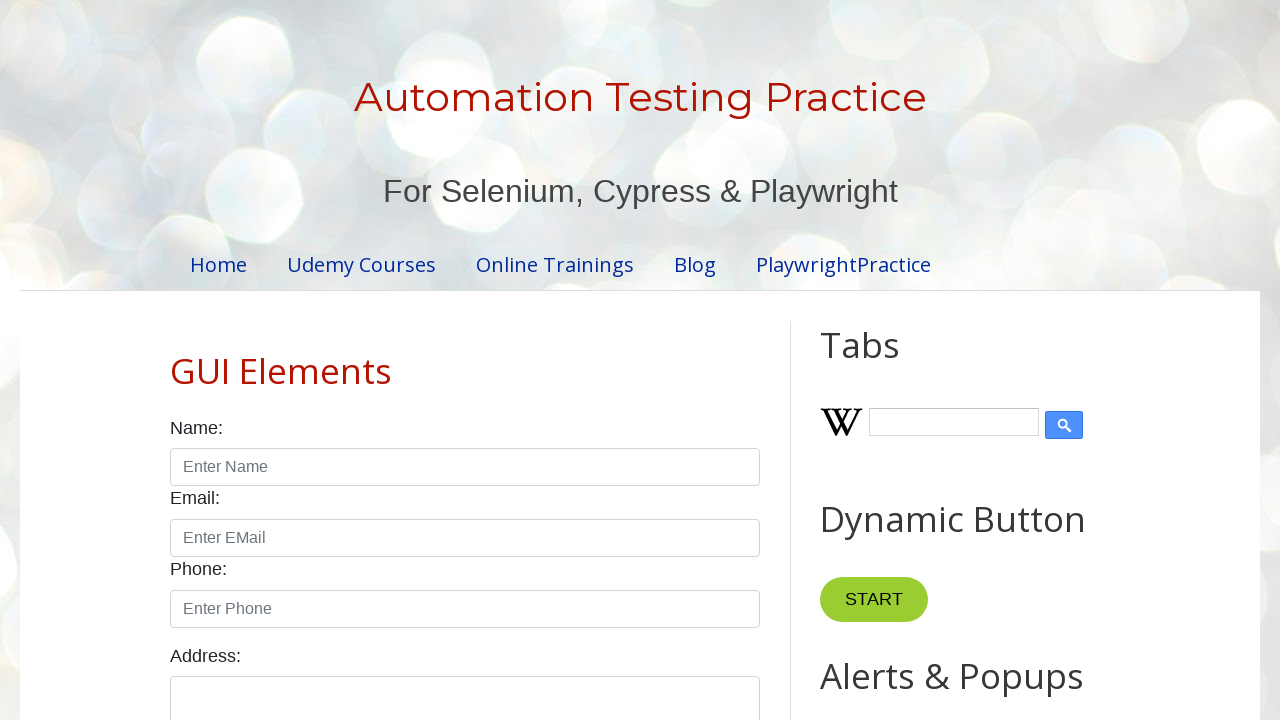

Located all columns in second row of BookTable
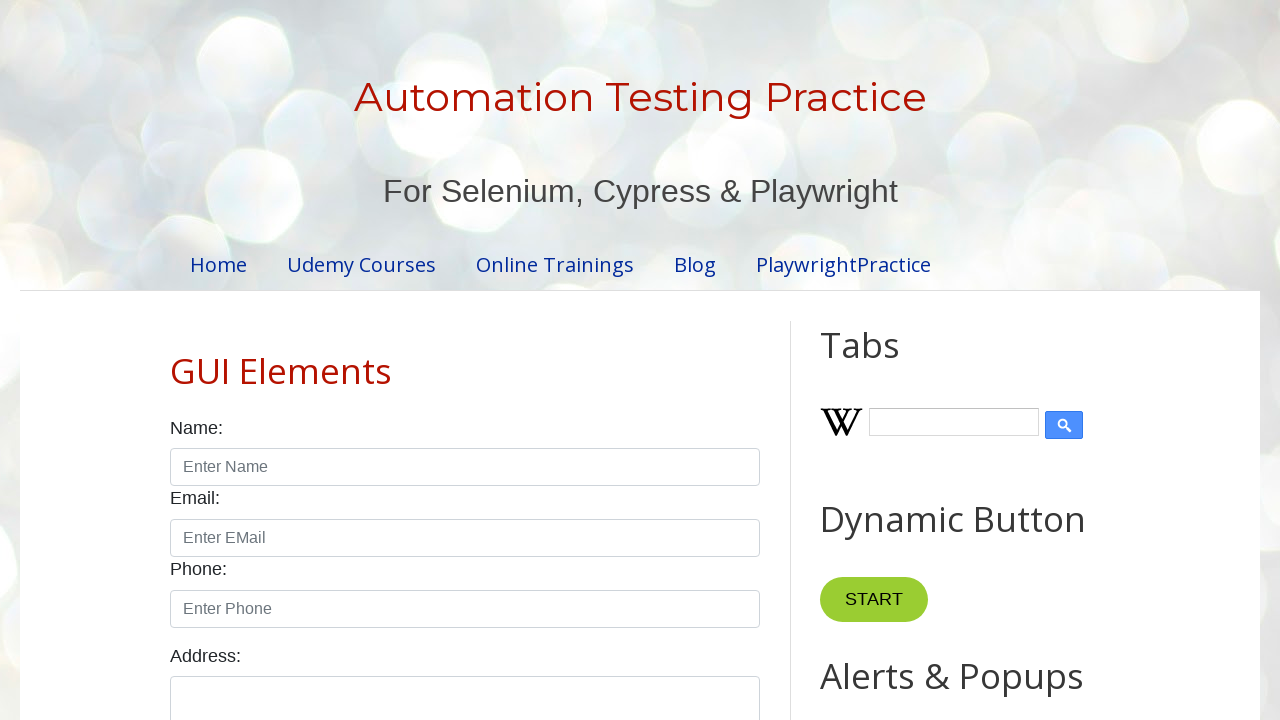

First column in data row is present and visible, table structure validated
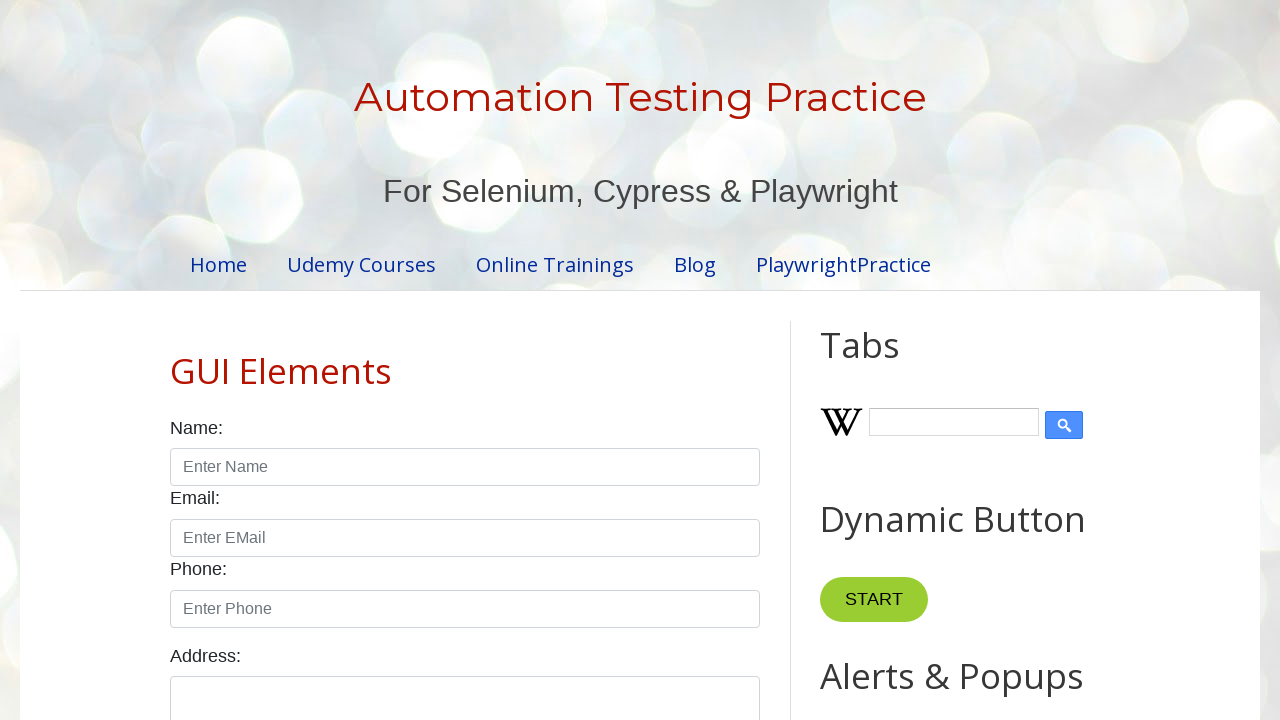

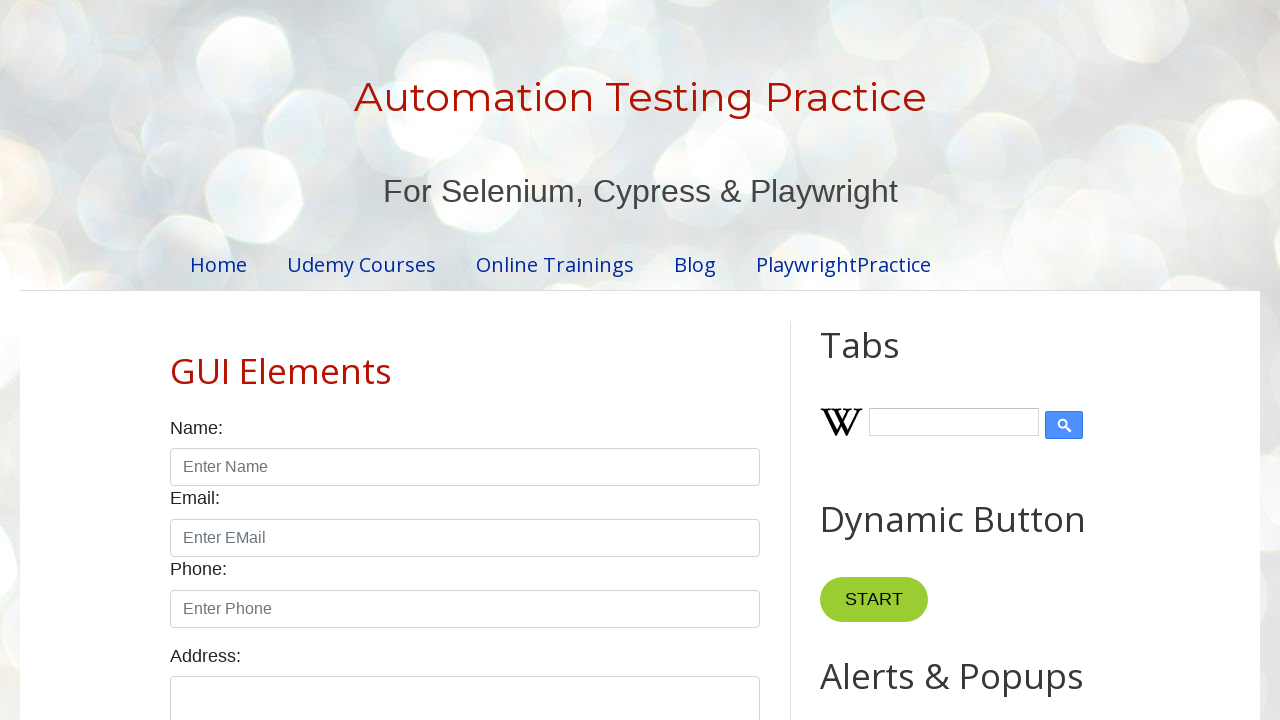